Tests the search functionality on an automation bookstore website by entering a search term, verifying the clear icon appears, and clicking it to clear the search field

Starting URL: https://automationbookstore.dev/

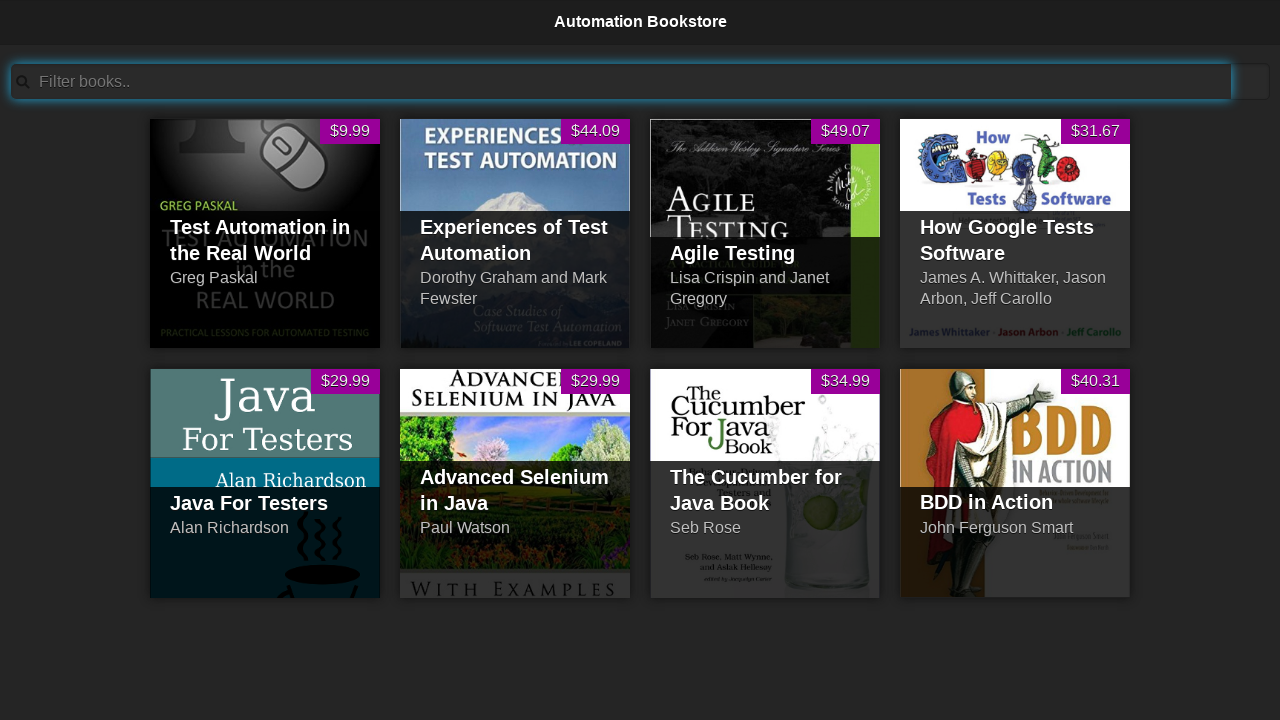

Entered 'Test' in the search bar on #searchBar
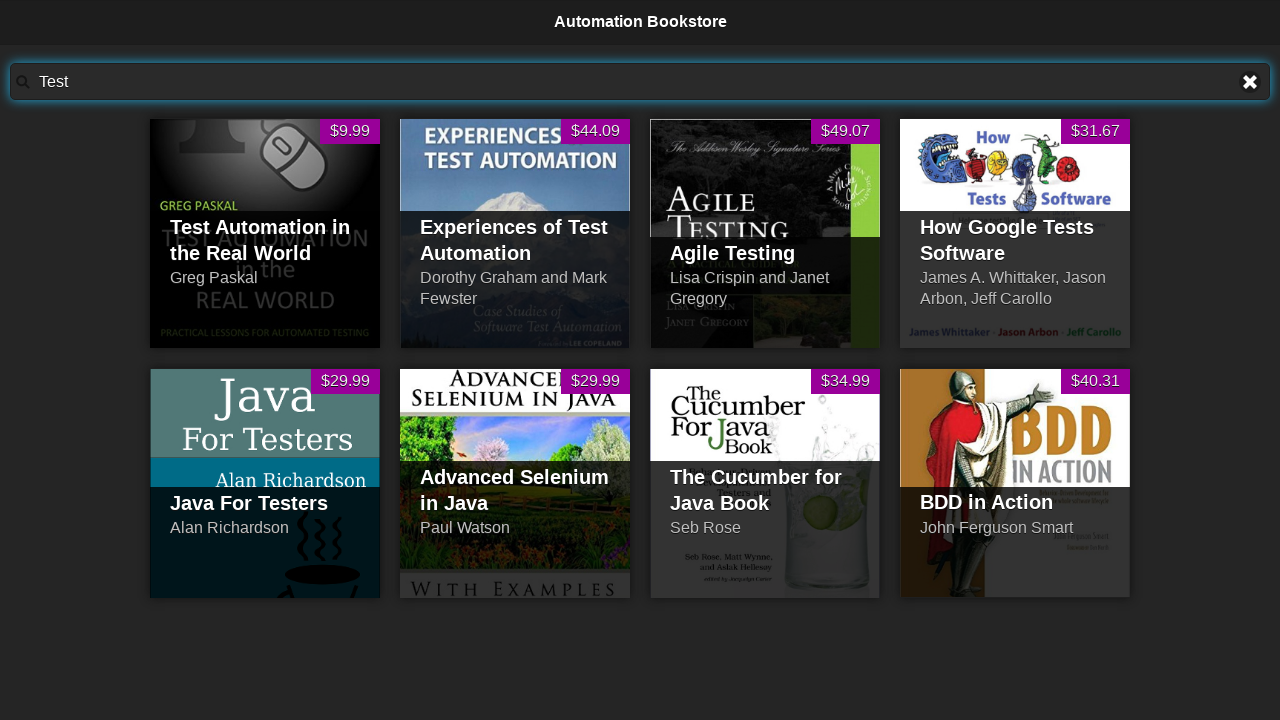

Clear icon appeared and is now visible
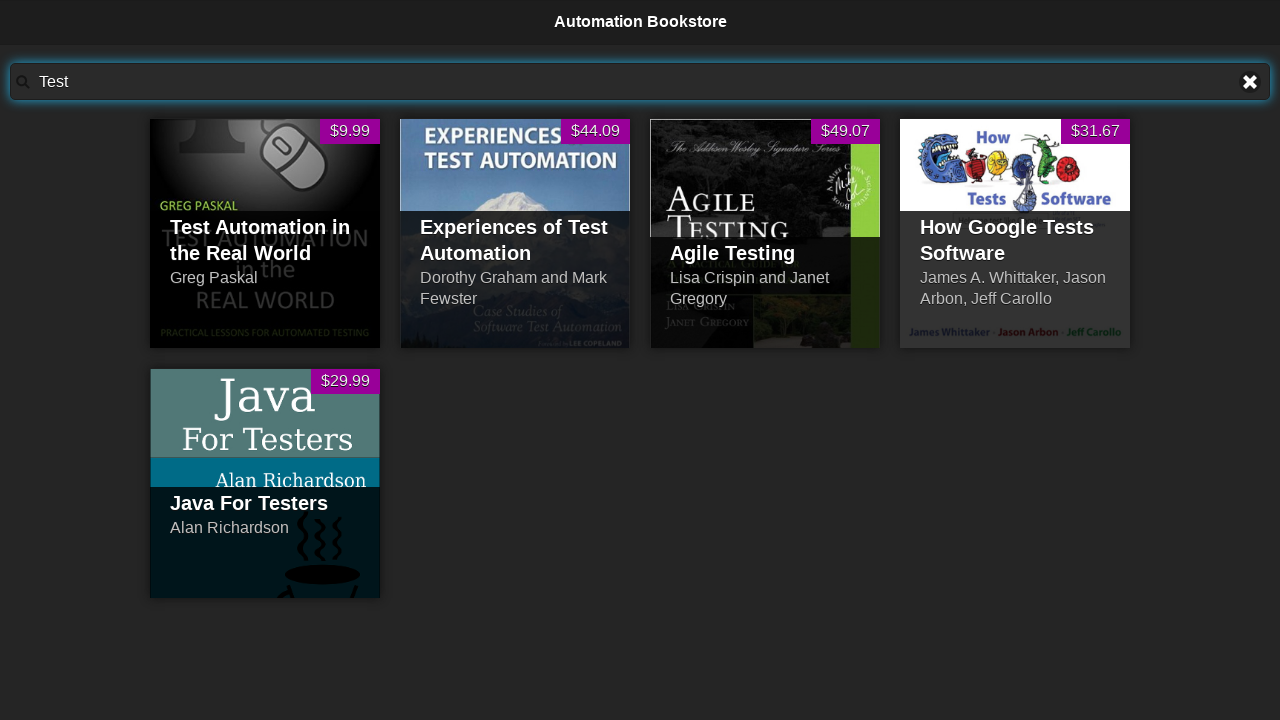

Retrieved search bar placeholder attribute: 'Filter books..'
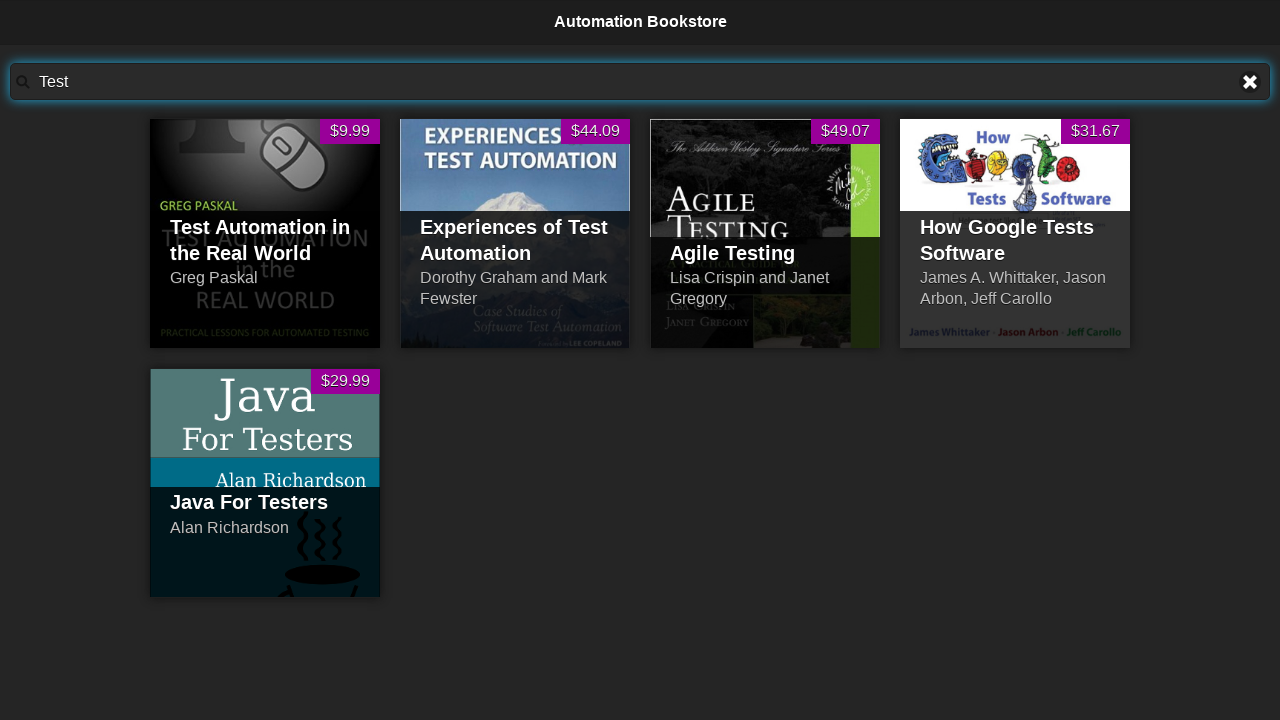

Clicked the clear icon to clear the search field at (1250, 82) on a[title='Clear text']
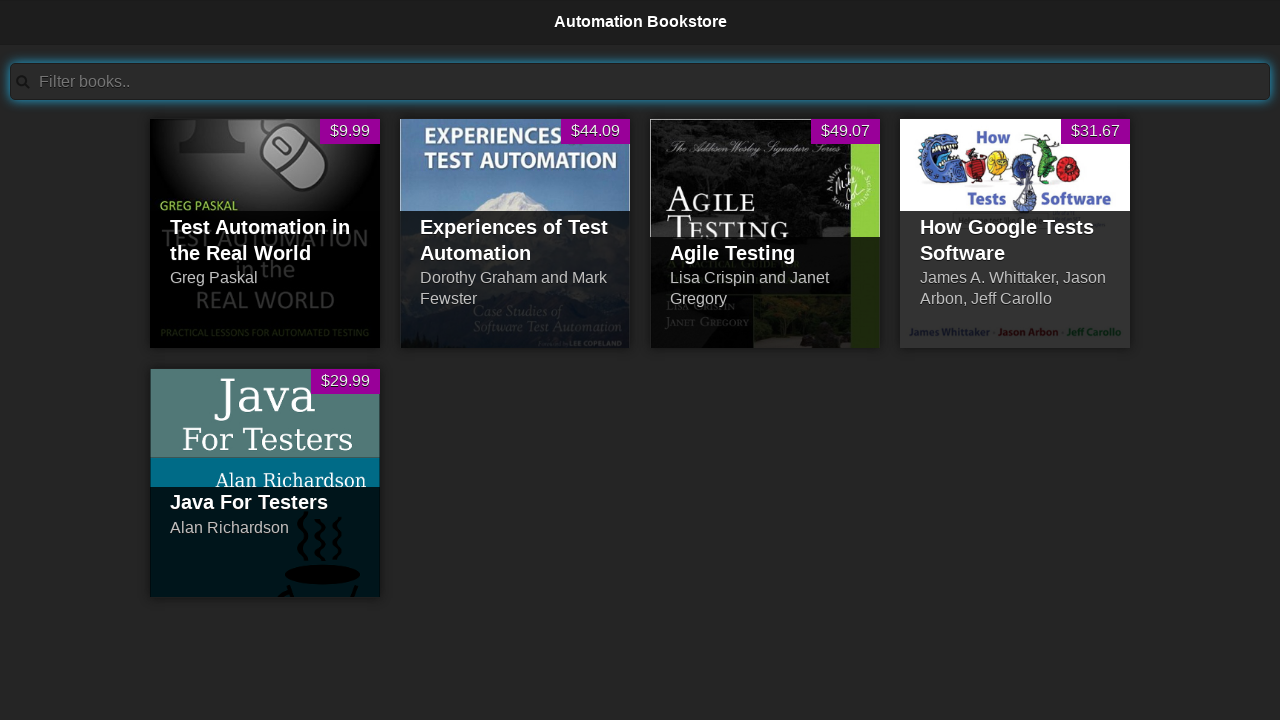

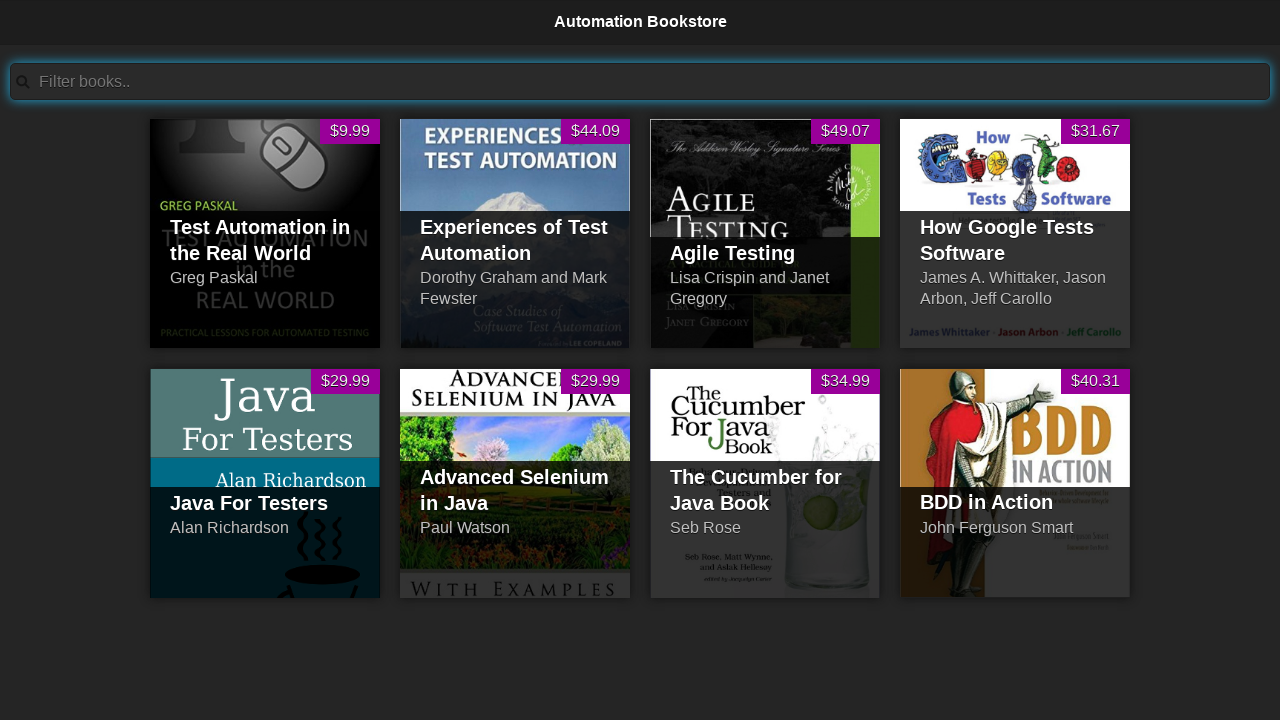